Tests Pastebin's paste creation functionality by filling in paste content, selecting an expiration option, entering a paste name, and submitting the form.

Starting URL: https://pastebin.com/

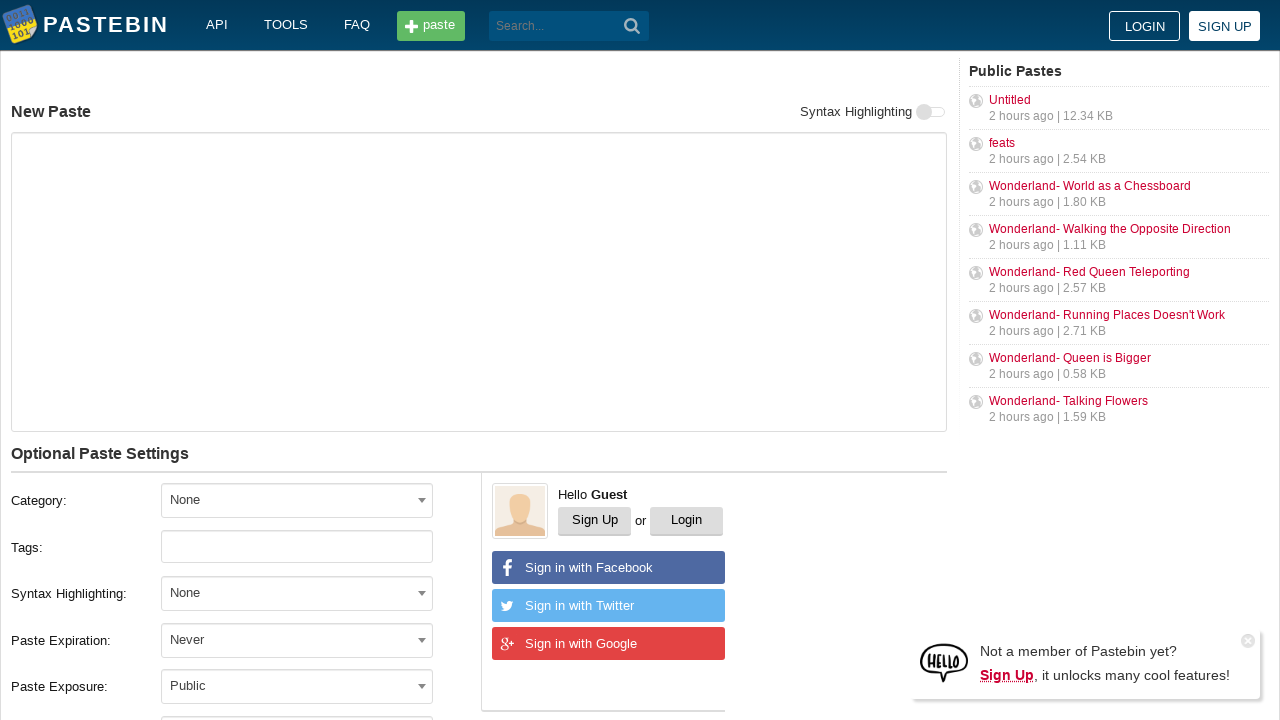

Filled paste content text area with 'Hello from WebDriver' on #postform-text
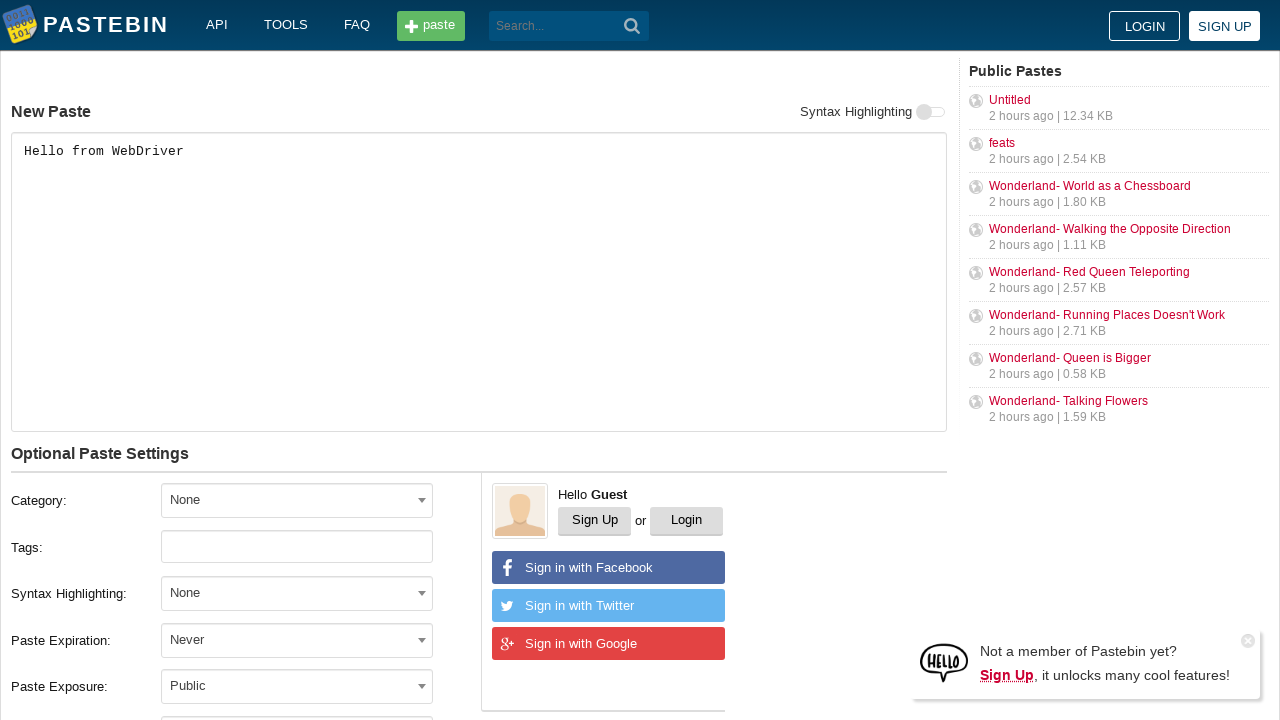

Clicked on expiration dropdown to open it at (297, 640) on #select2-postform-expiration-container
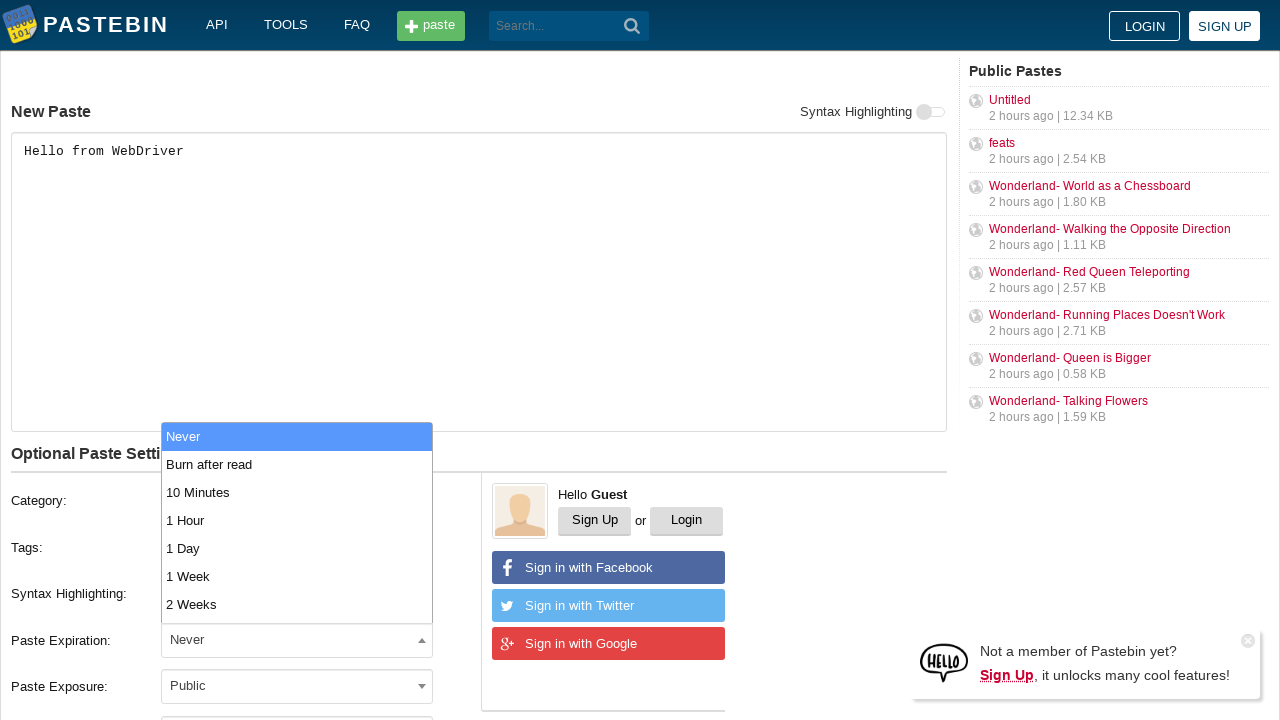

Selected '10 Minutes' expiration option from dropdown at (297, 492) on #select2-postform-expiration-results li:nth-child(3)
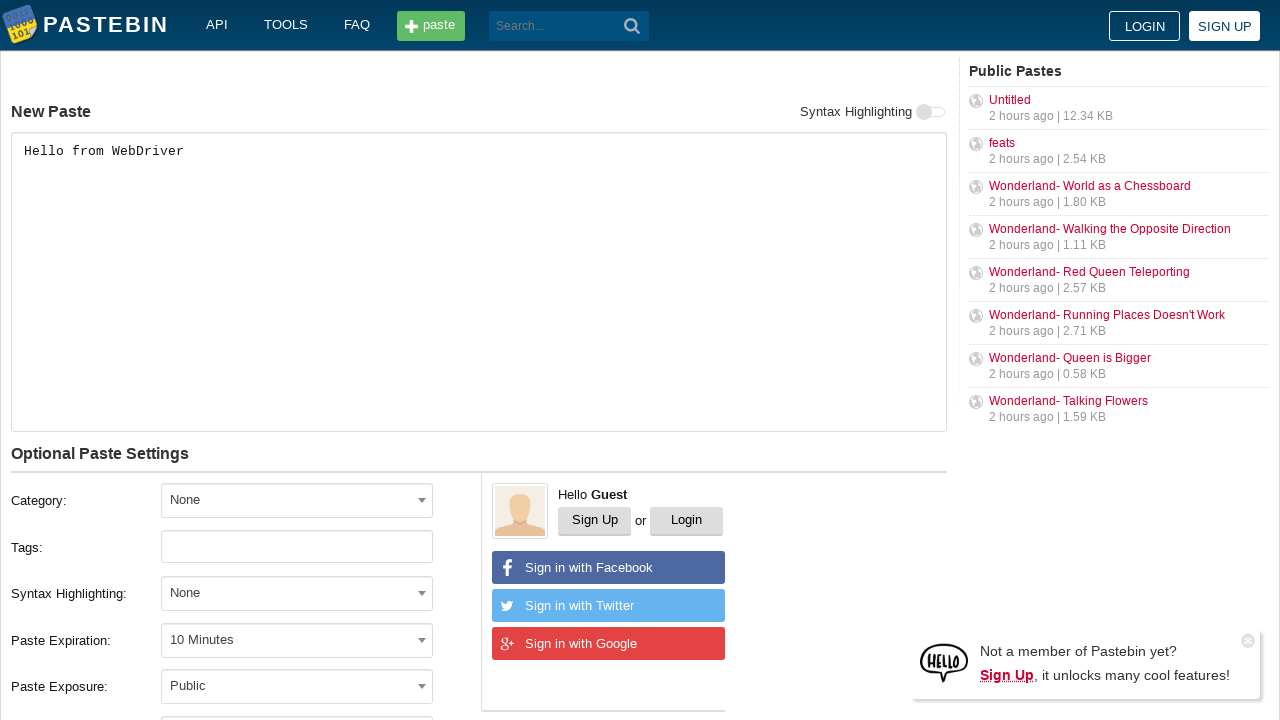

Filled paste name field with 'helloweb' on #postform-name
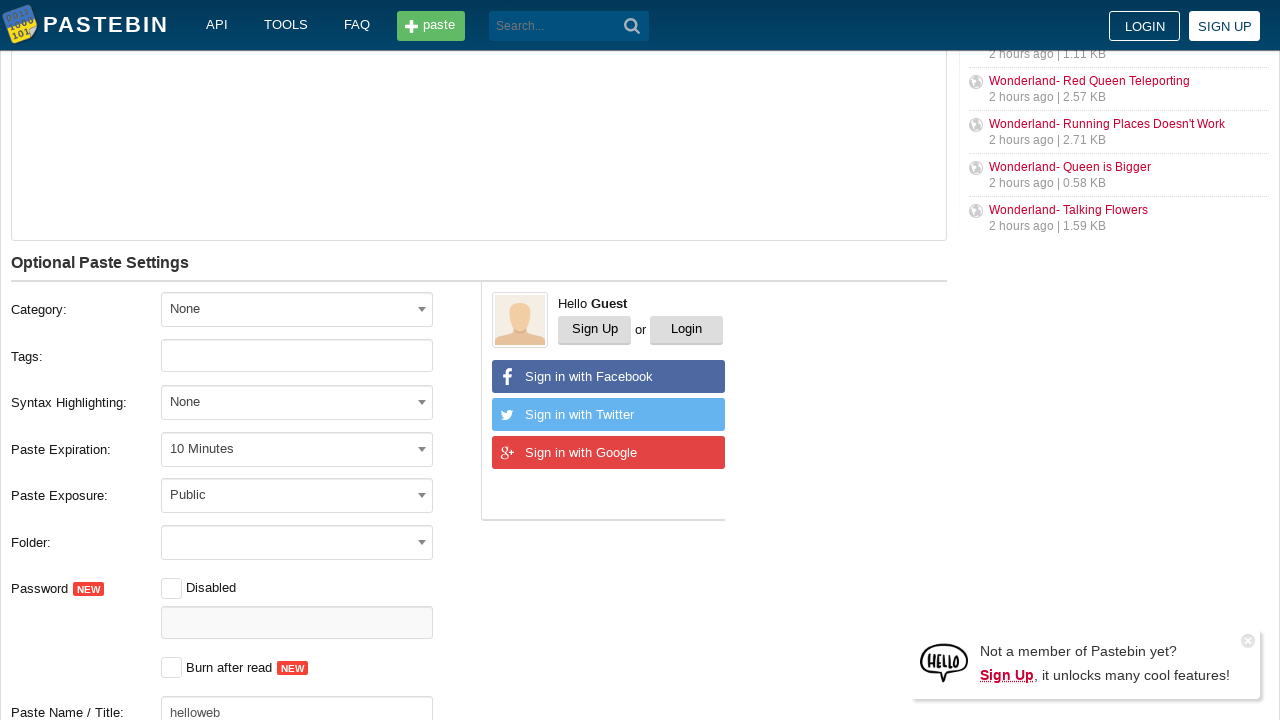

Pressed Enter to submit the paste form on #postform-name
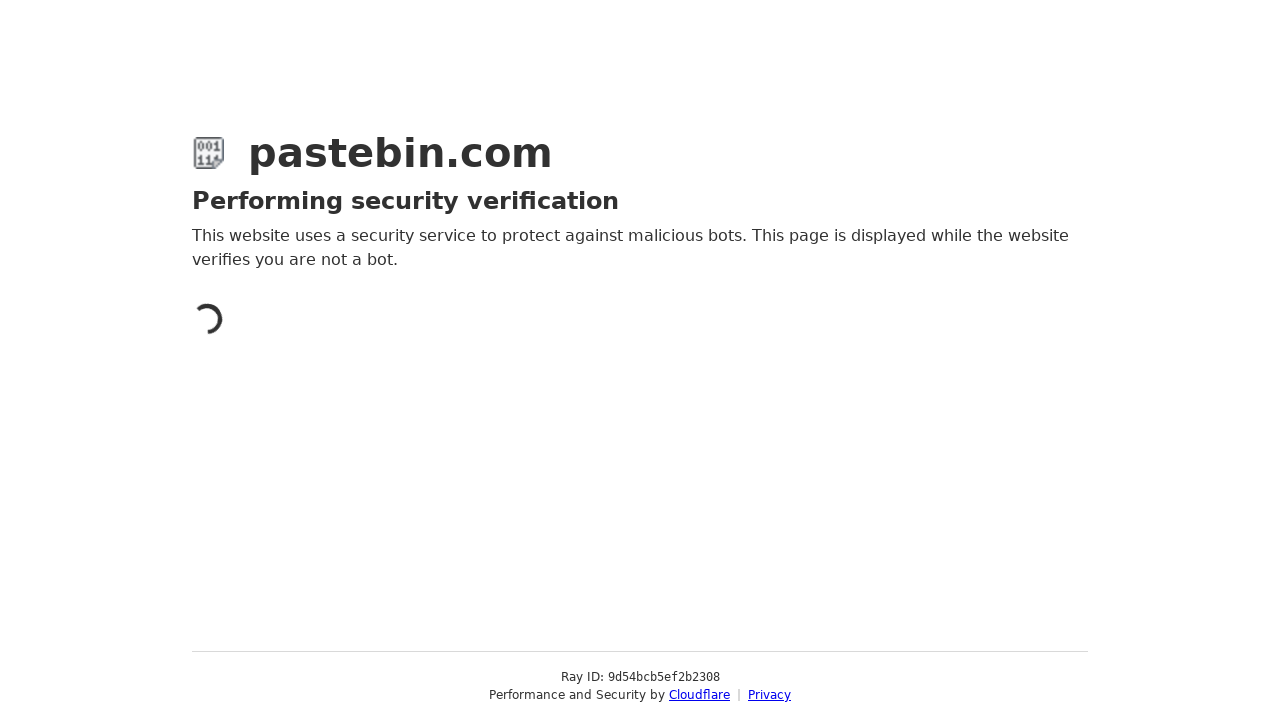

Waited for page to reach networkidle state after paste submission
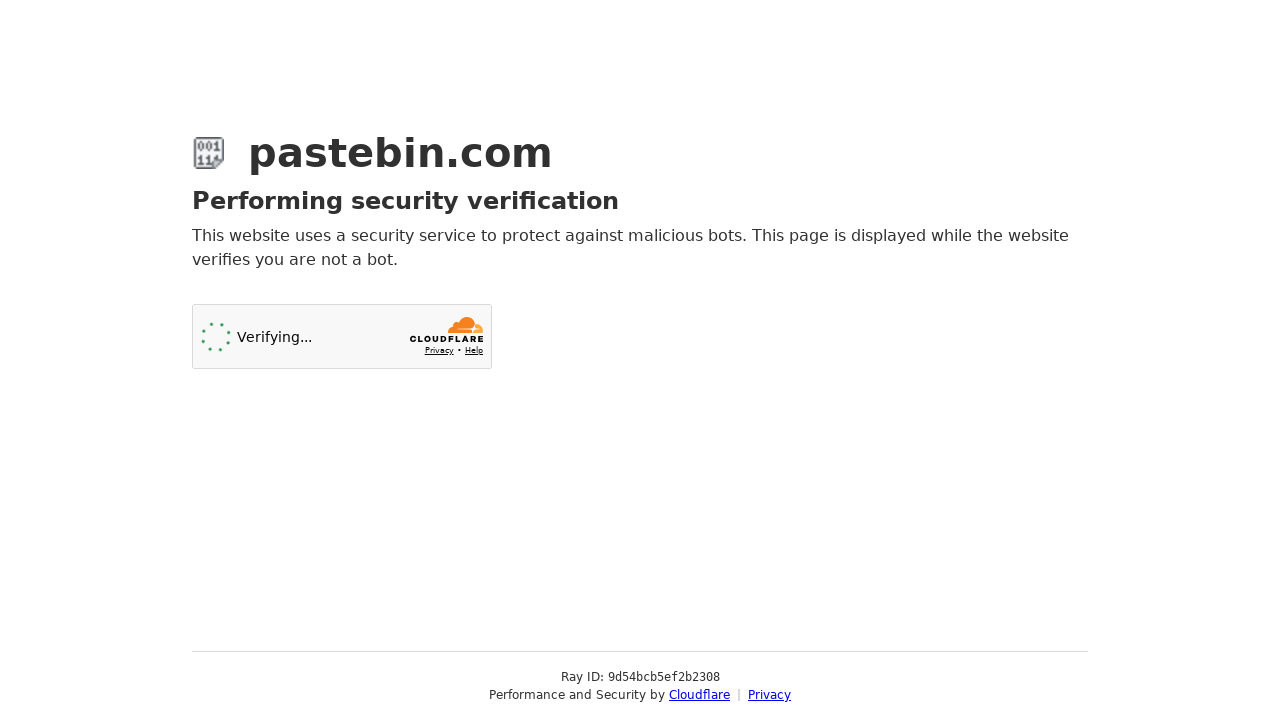

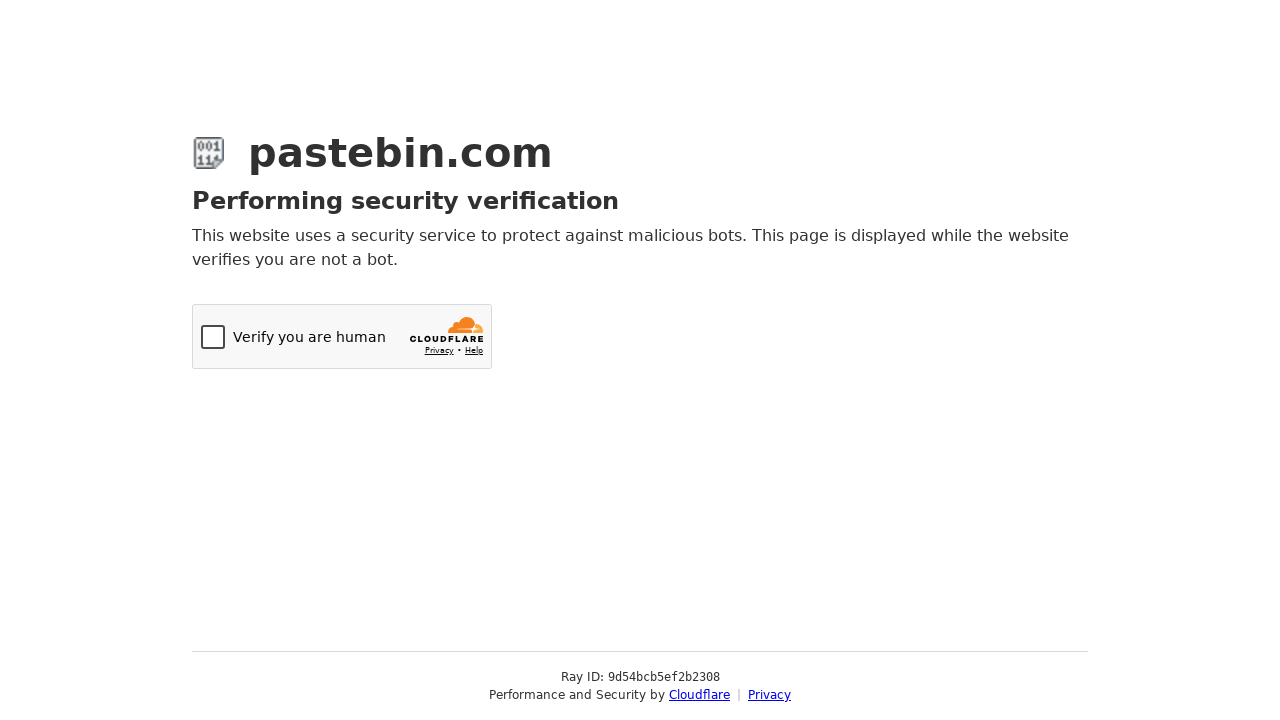